Tests URL change functionality by clicking a button that modifies the current URL with query parameters

Starting URL: https://paulocoliveira.github.io/mypages/waits/index.html

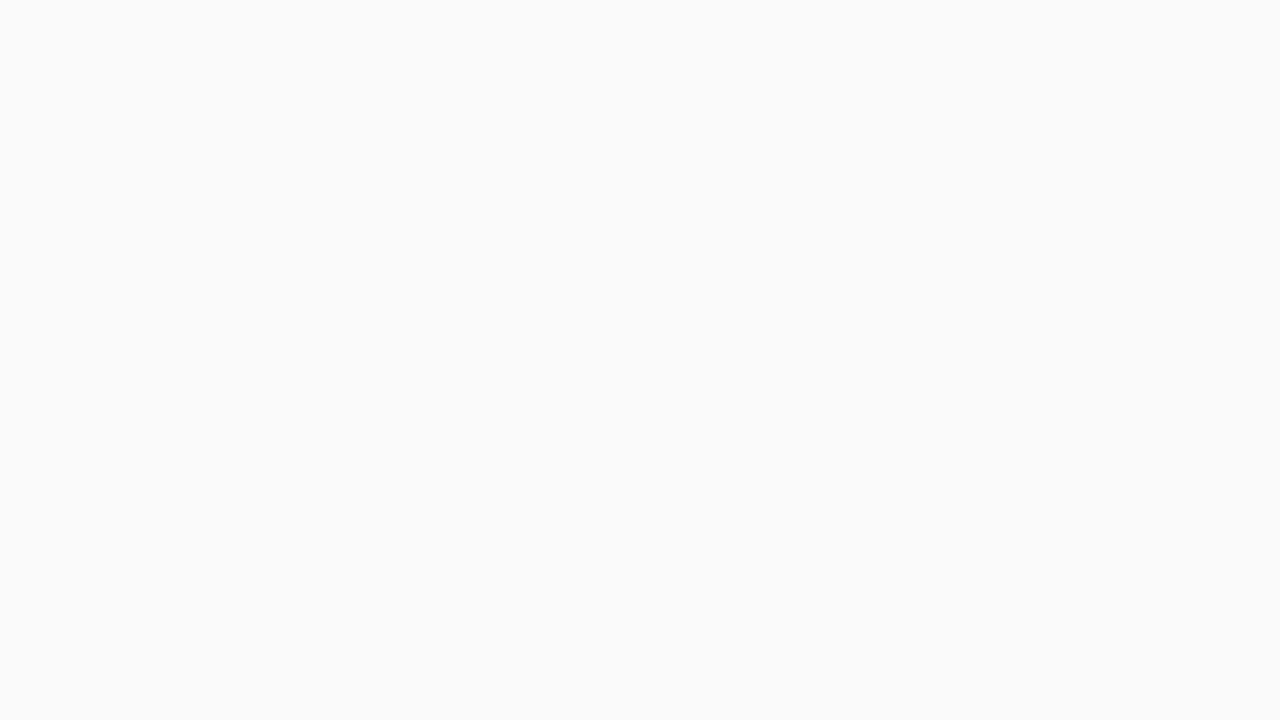

Clicked 'Mudar URL' button to change the URL at (412, 703) on xpath=//button[contains(text(), 'Mudar URL')]
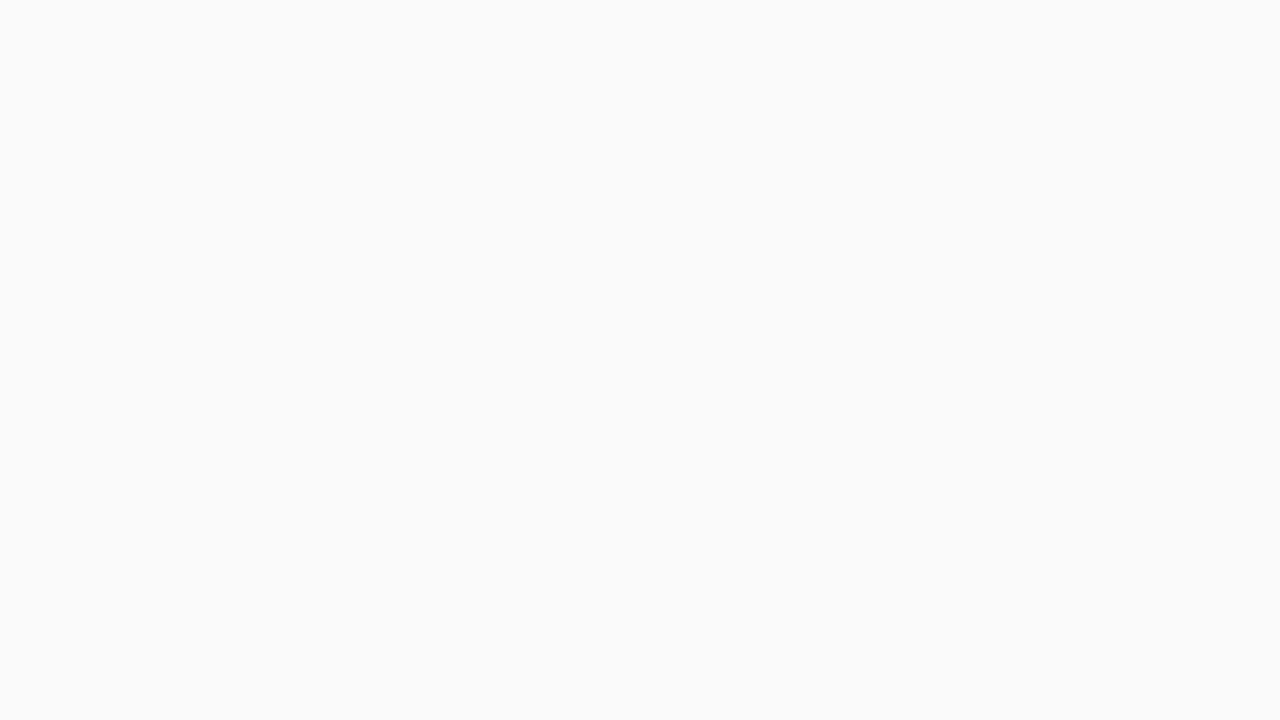

URL changed successfully to include query parameters (language=python&framework=selenium)
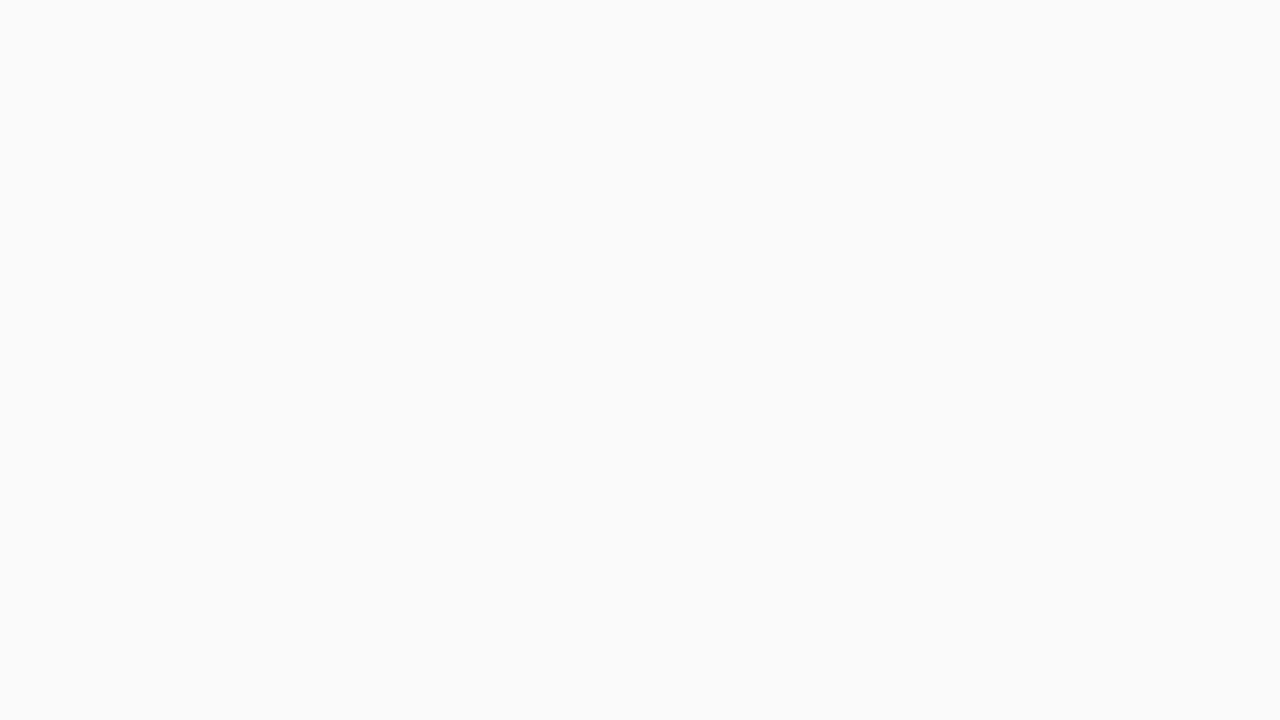

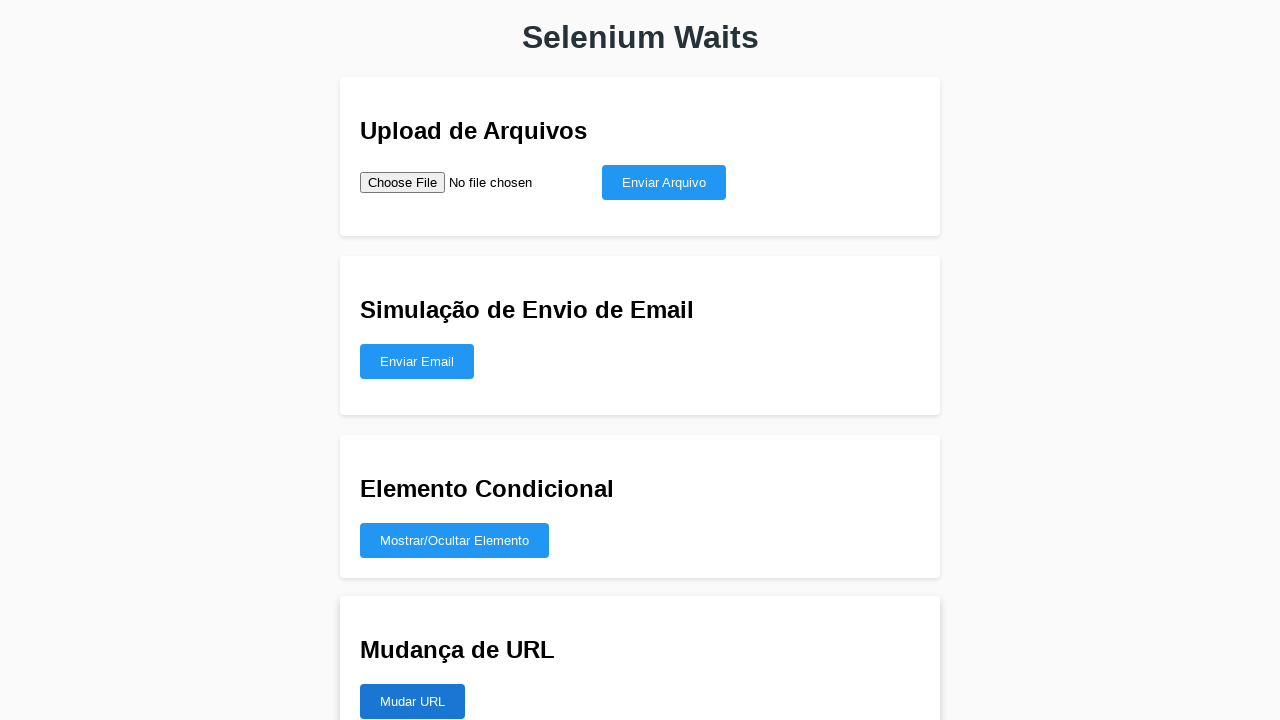